Tests dropdown functionality by selecting the first option, verifying it's selected, then selecting the second option and verifying it's selected

Starting URL: http://the-internet.herokuapp.com/dropdown

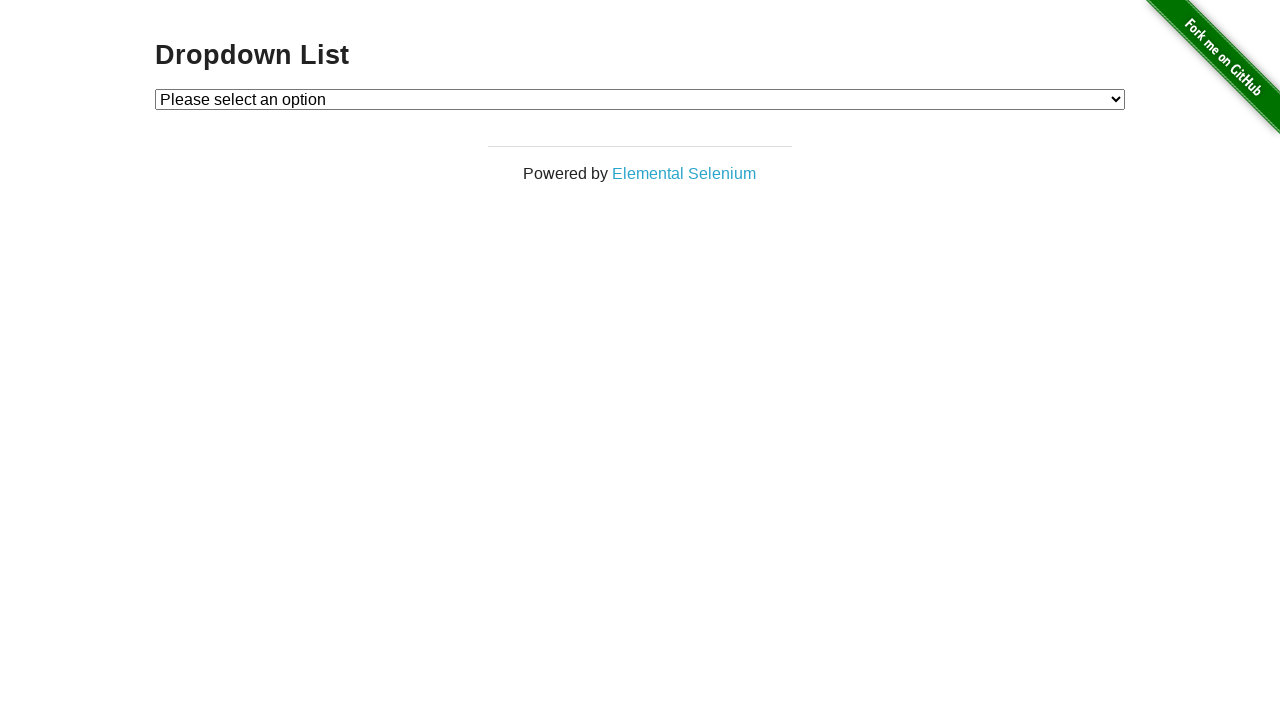

Selected first option (value='1') from dropdown on select#dropdown
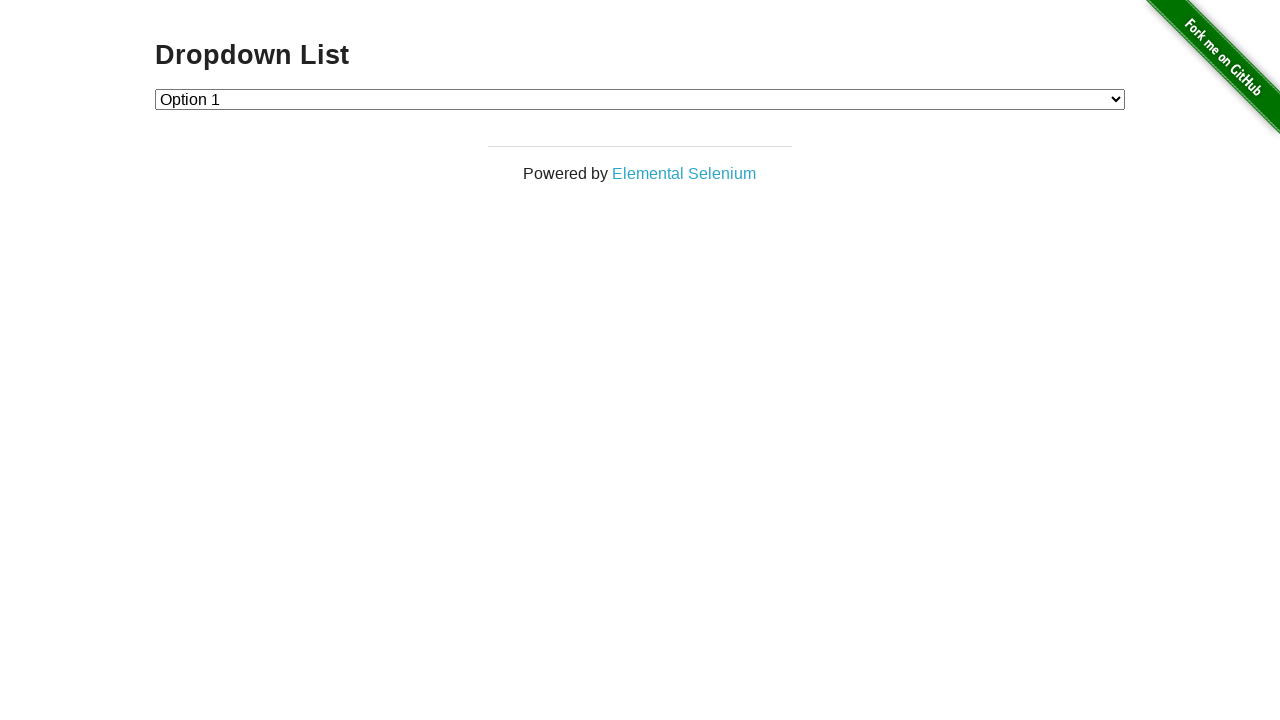

Verified first option is selected in dropdown
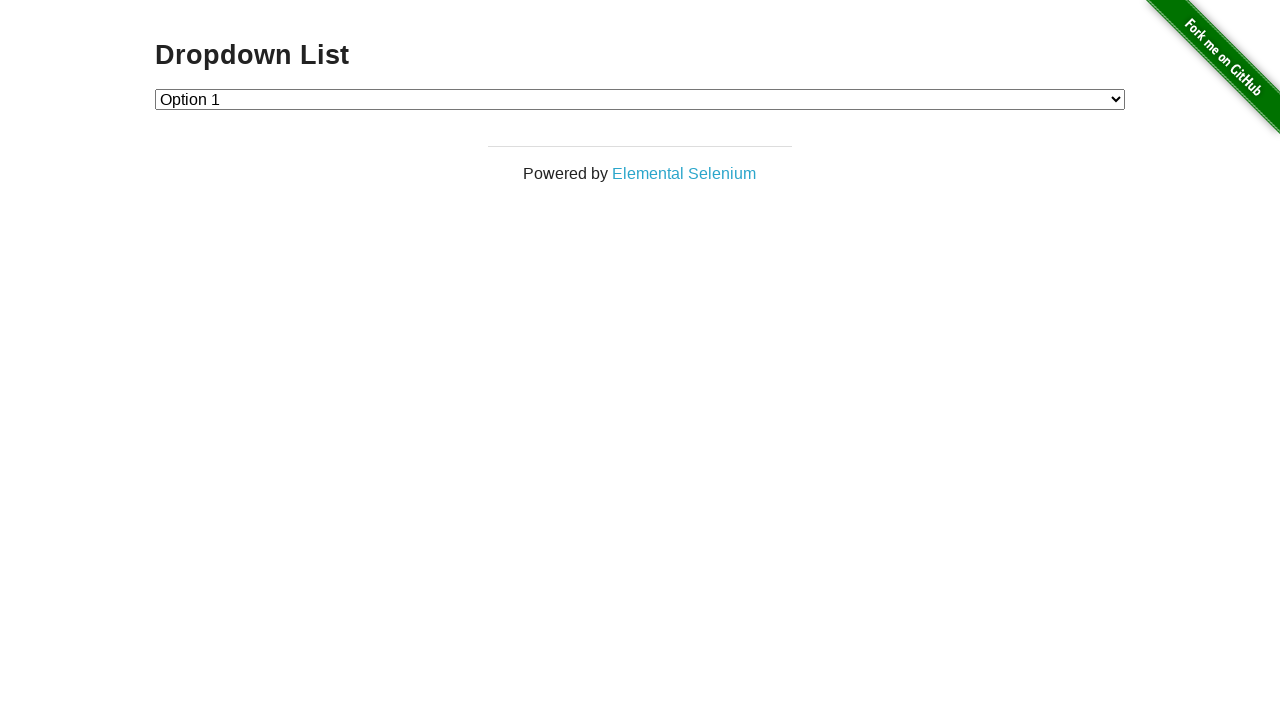

Selected second option (value='2') from dropdown on select#dropdown
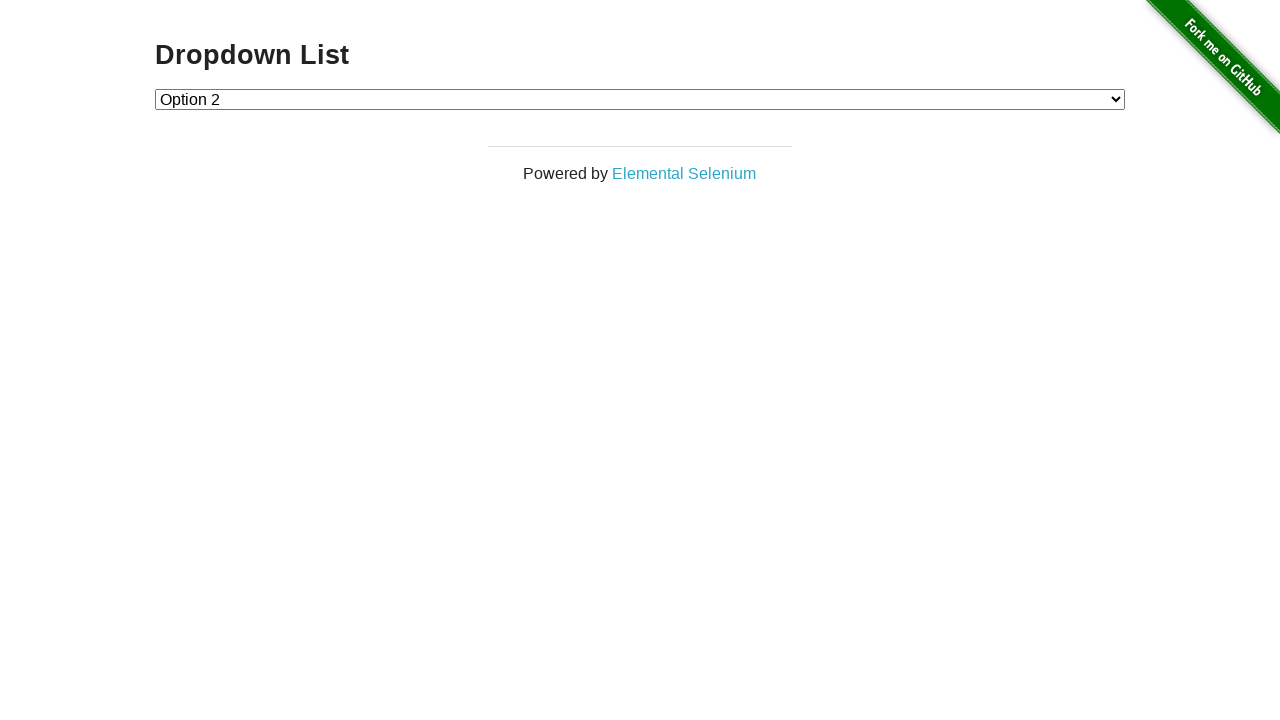

Verified second option is selected in dropdown
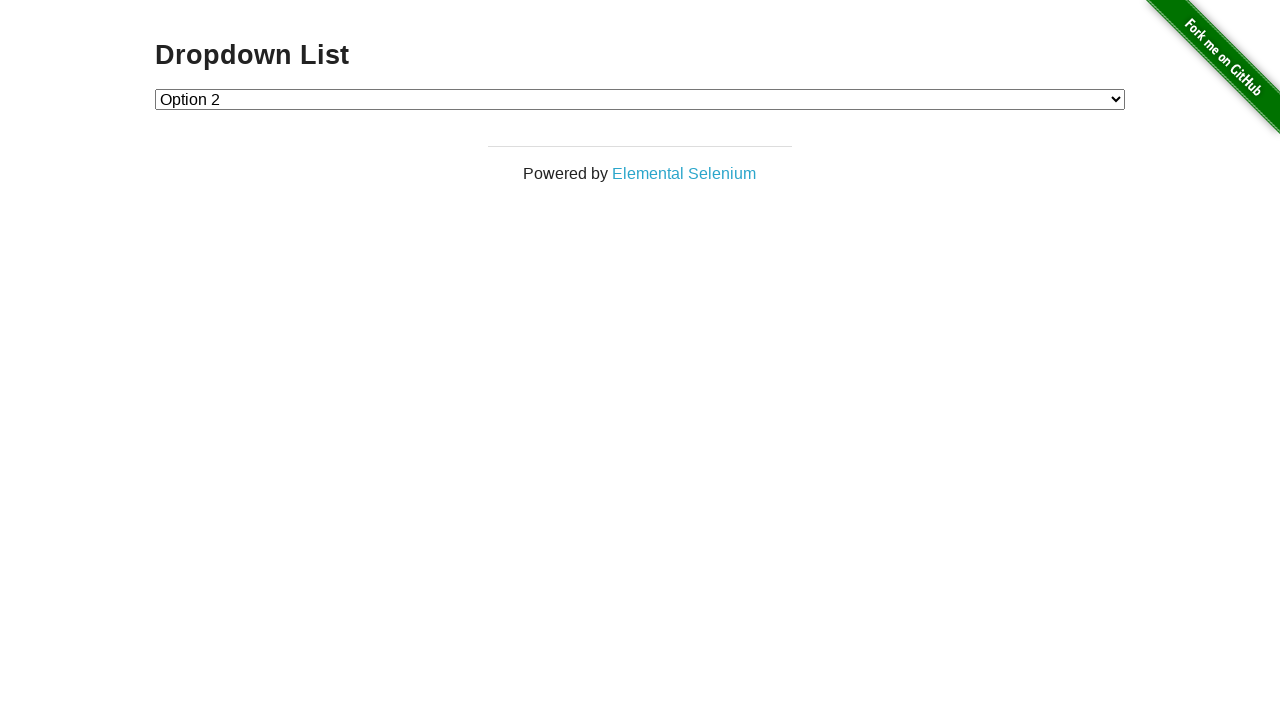

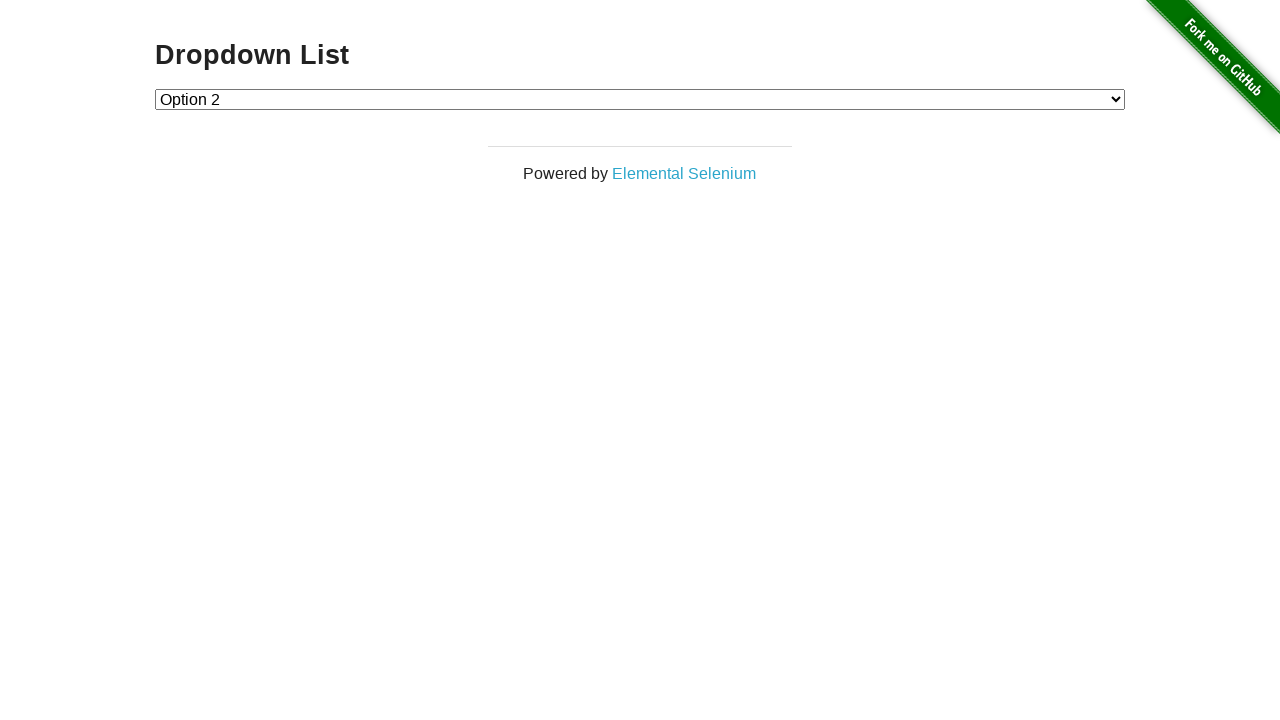